Tests drag and drop functionality on jQueryUI demo site by navigating to the Droppable demo, switching to the iframe, and performing a drag and drop action from the draggable element to the droppable target.

Starting URL: http://jqueryui.com/

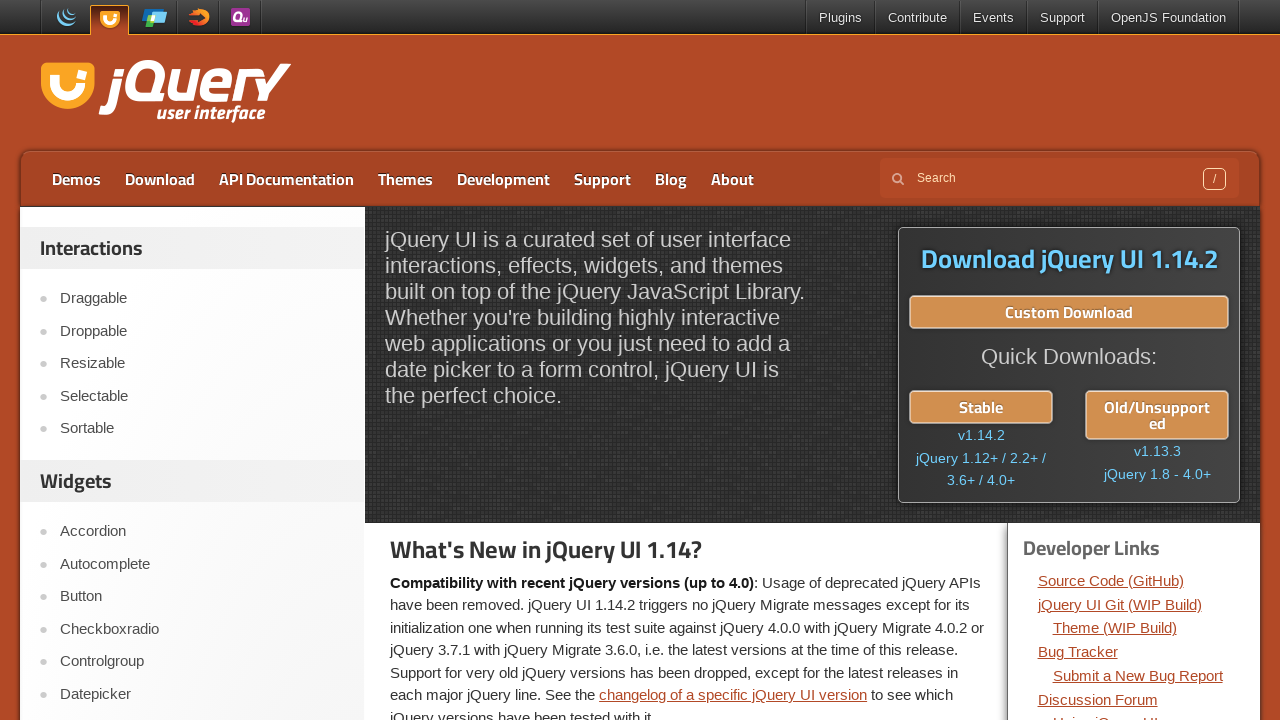

Clicked on Droppable link in sidebar at (202, 331) on xpath=//div[@id='sidebar']//aside[contains(@class,'widget')]//ul//li//a[text()='
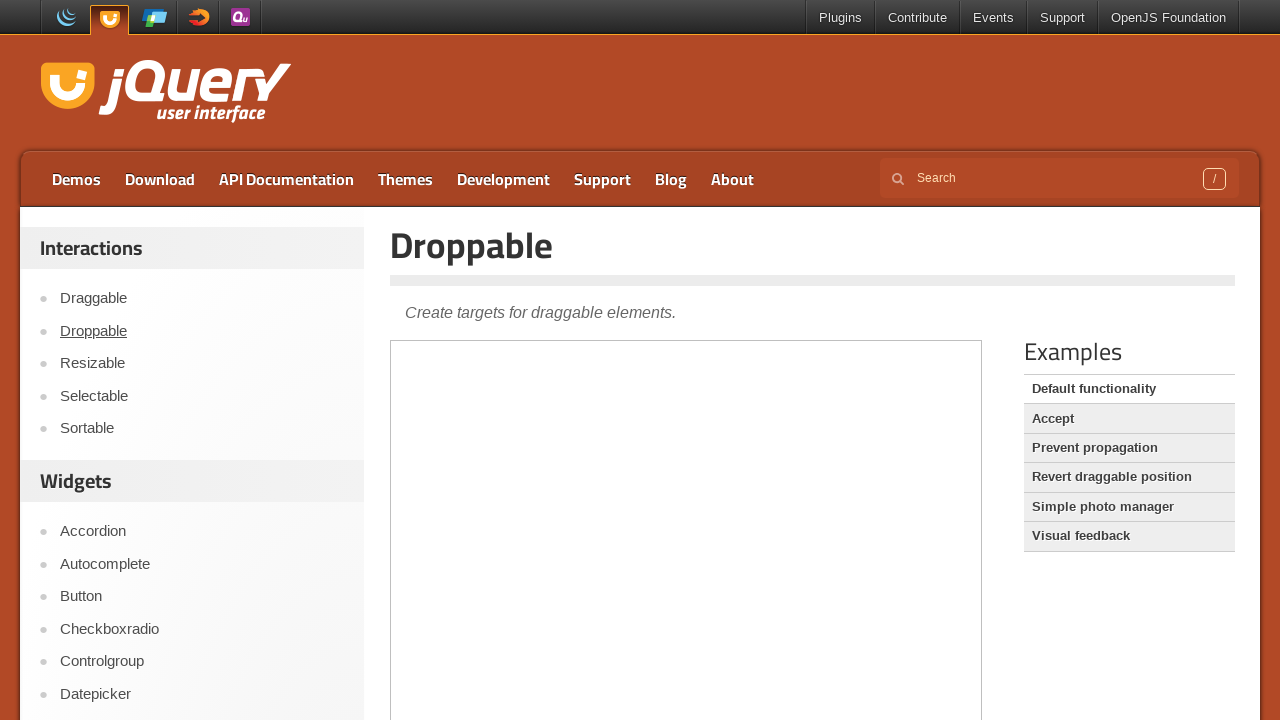

Located demo frame
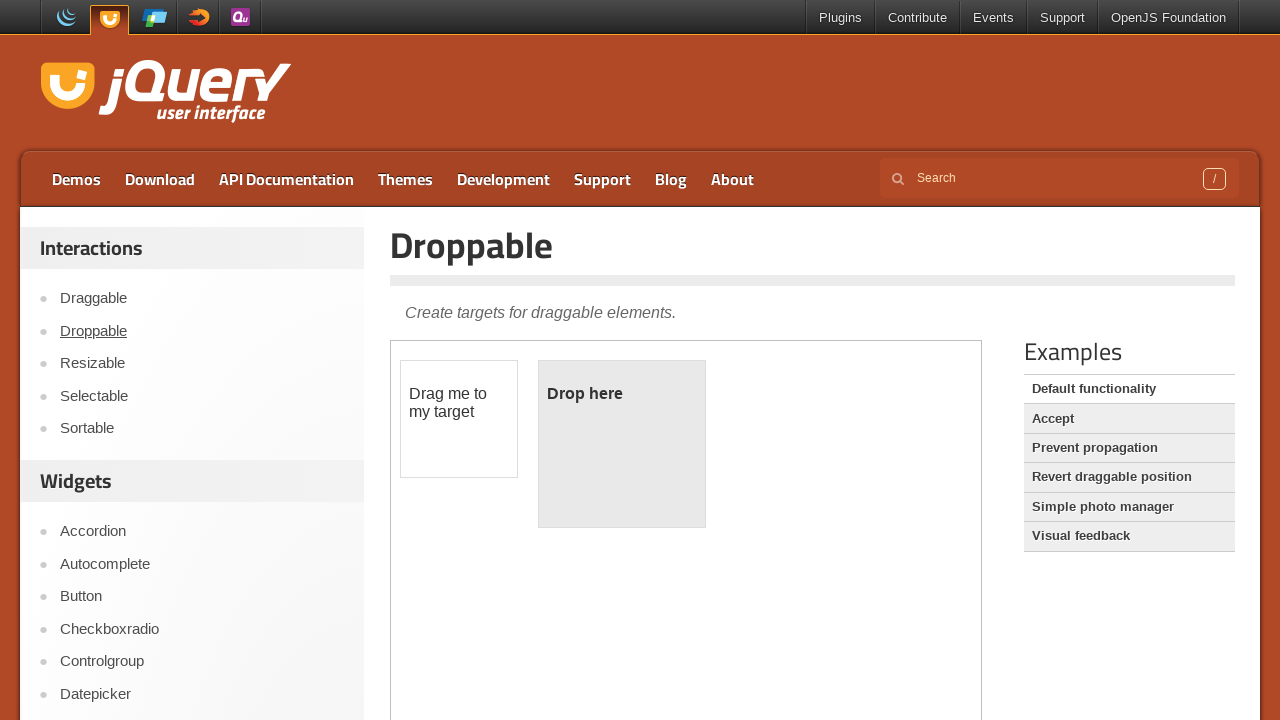

Draggable element became visible in frame
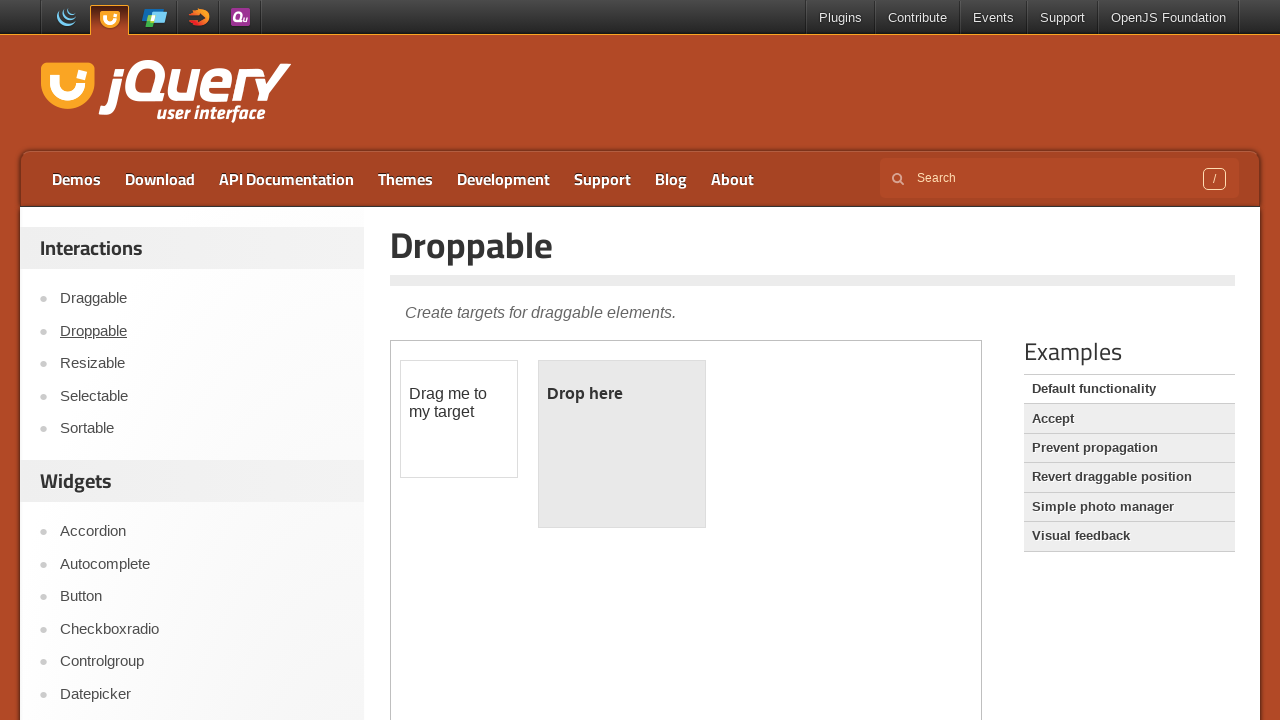

Droppable element became visible in frame
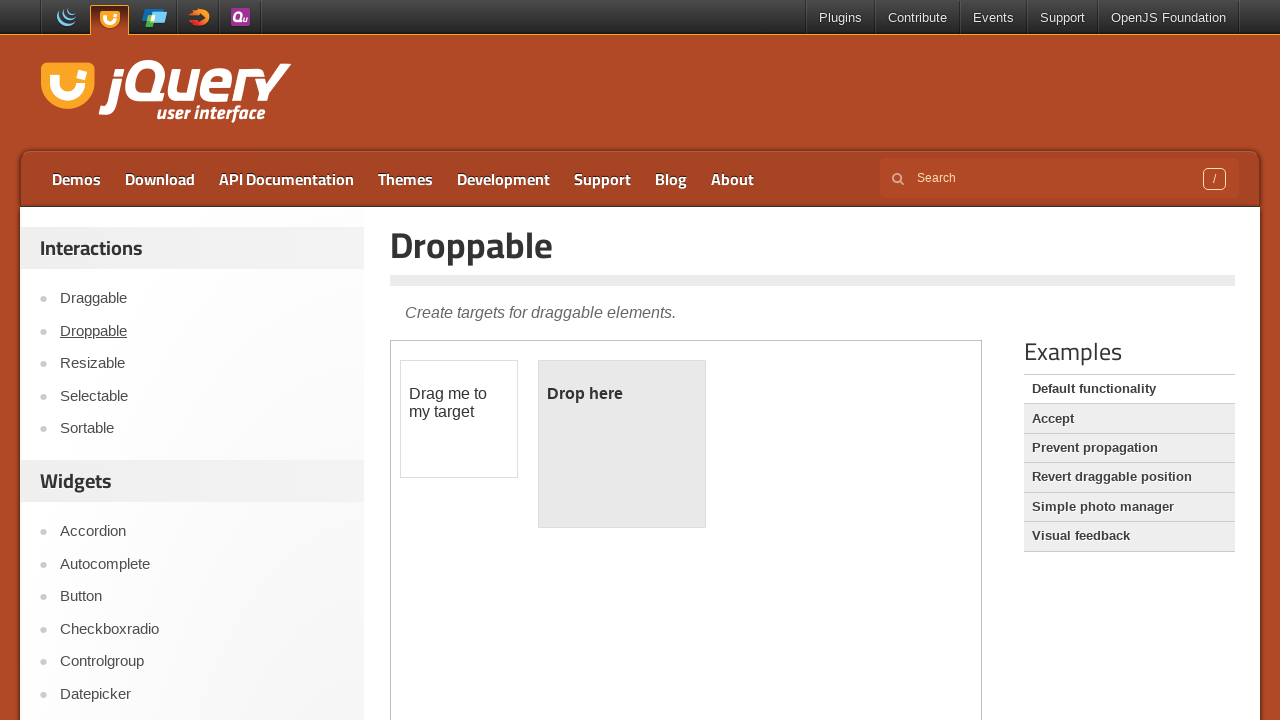

Located draggable element
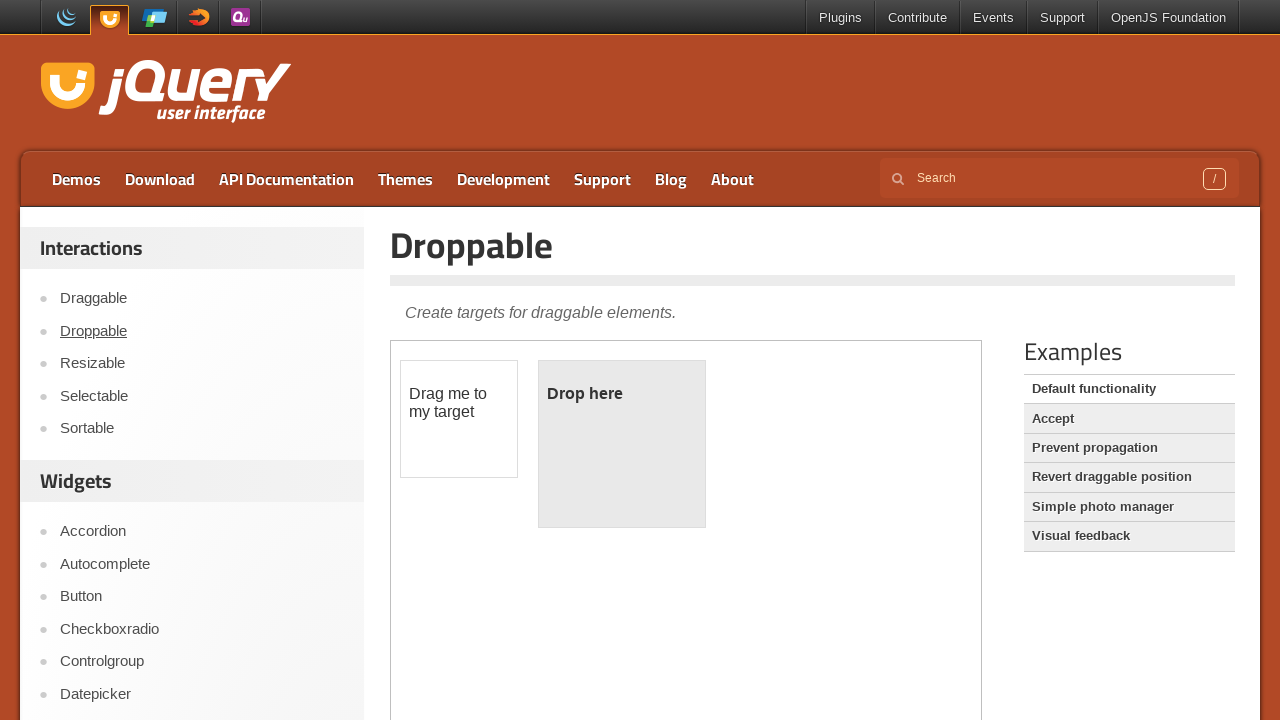

Located droppable element
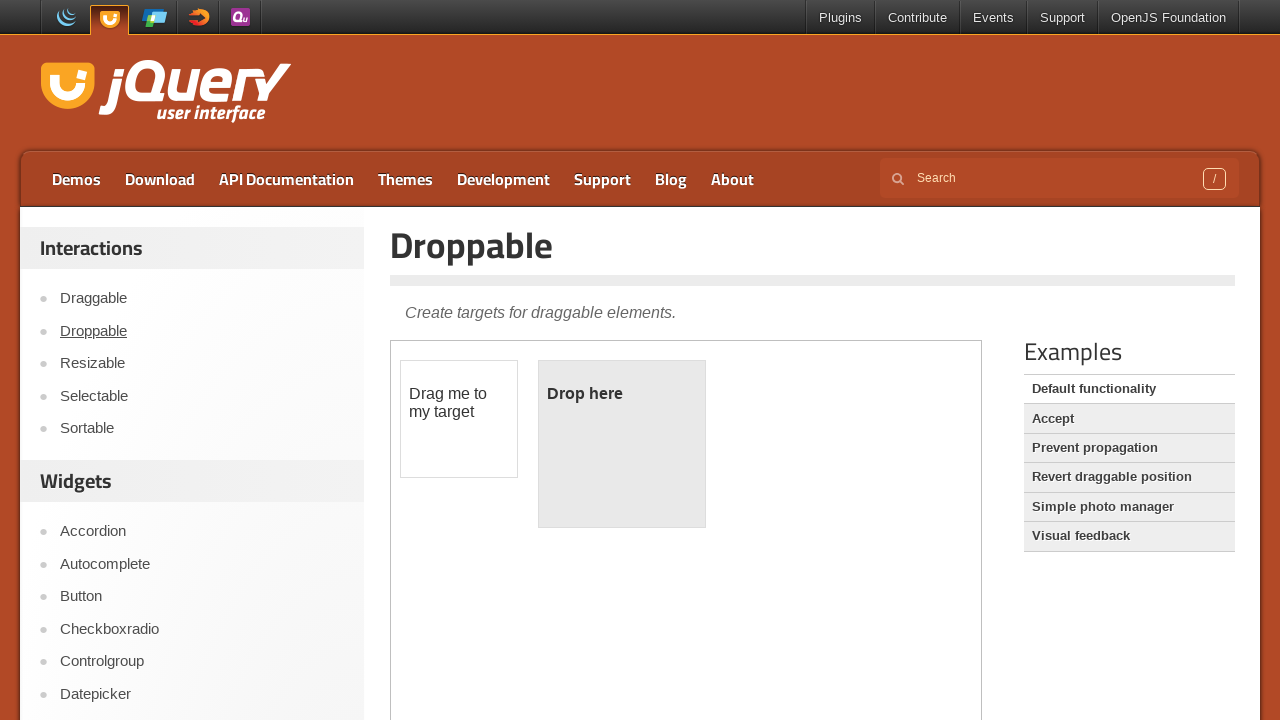

Performed drag and drop action from draggable to droppable element at (622, 444)
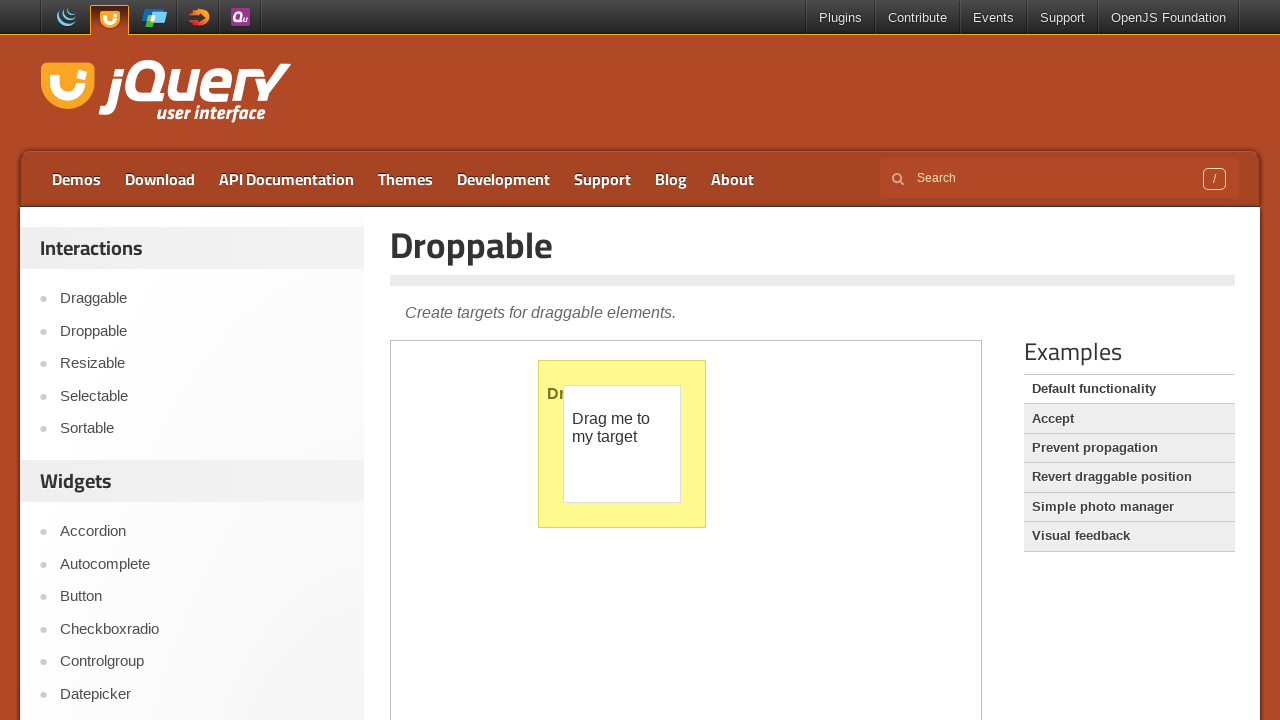

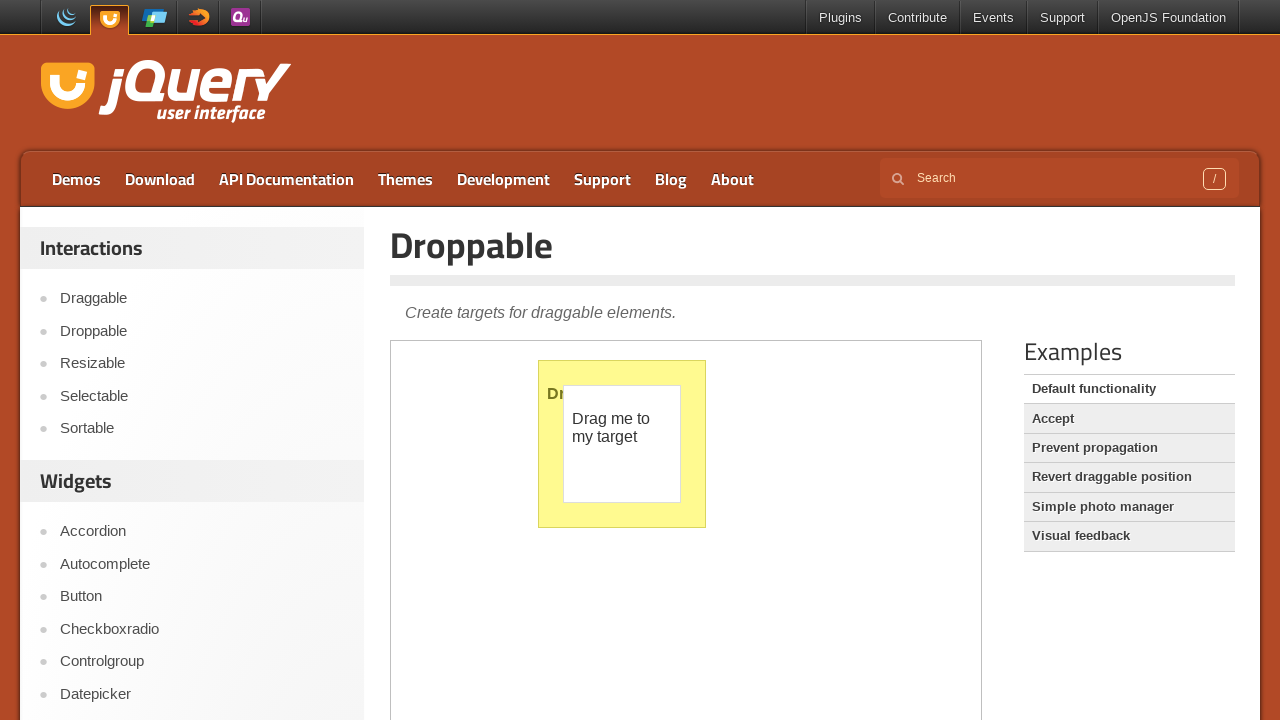